Tests getting the currently selected option and changing the selection, then verifies dropdown has expected number of options

Starting URL: https://testcenter.techproeducation.com/index.php?page=dropdown

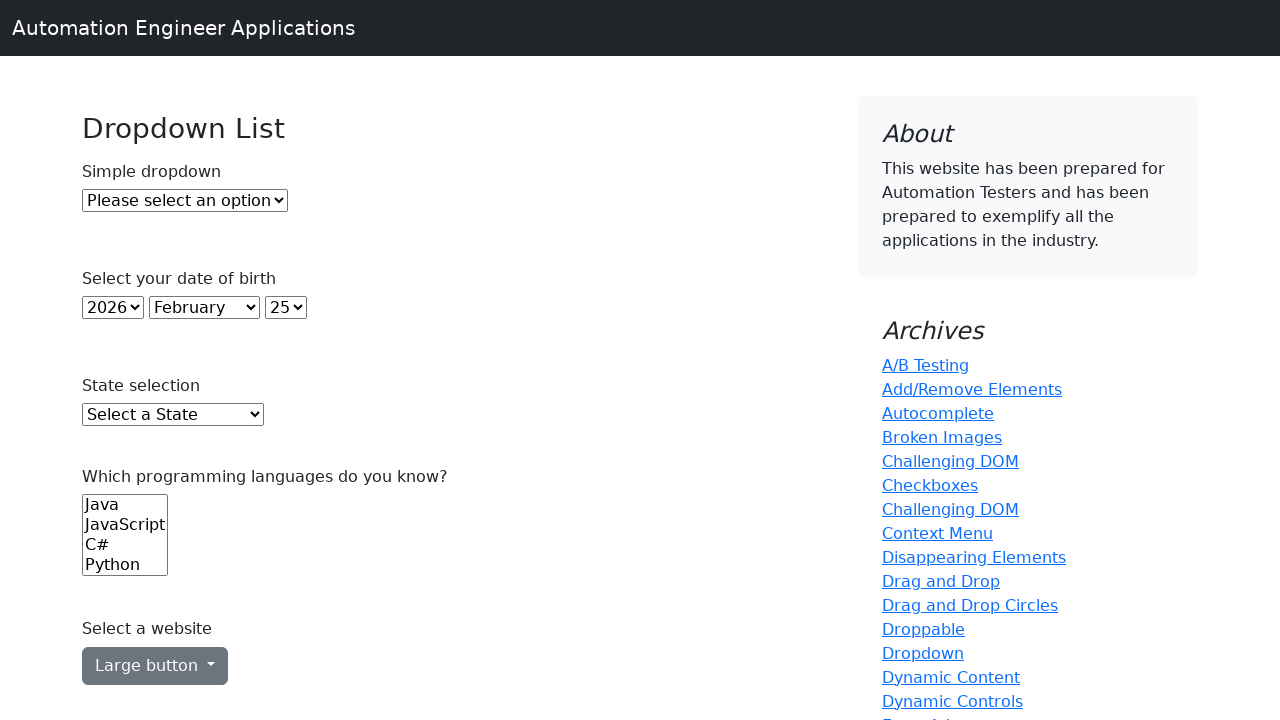

Located dropdown element with id 'dropdown'
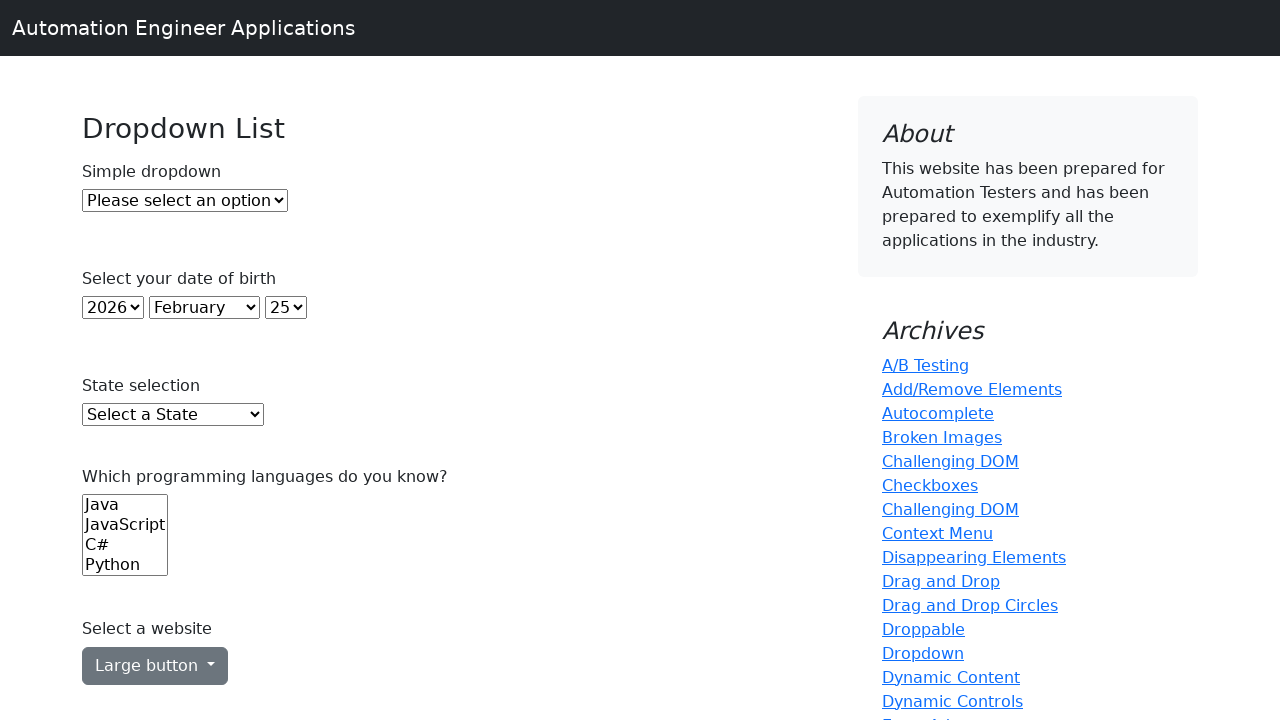

Retrieved initial selected option: 'Please select an option'
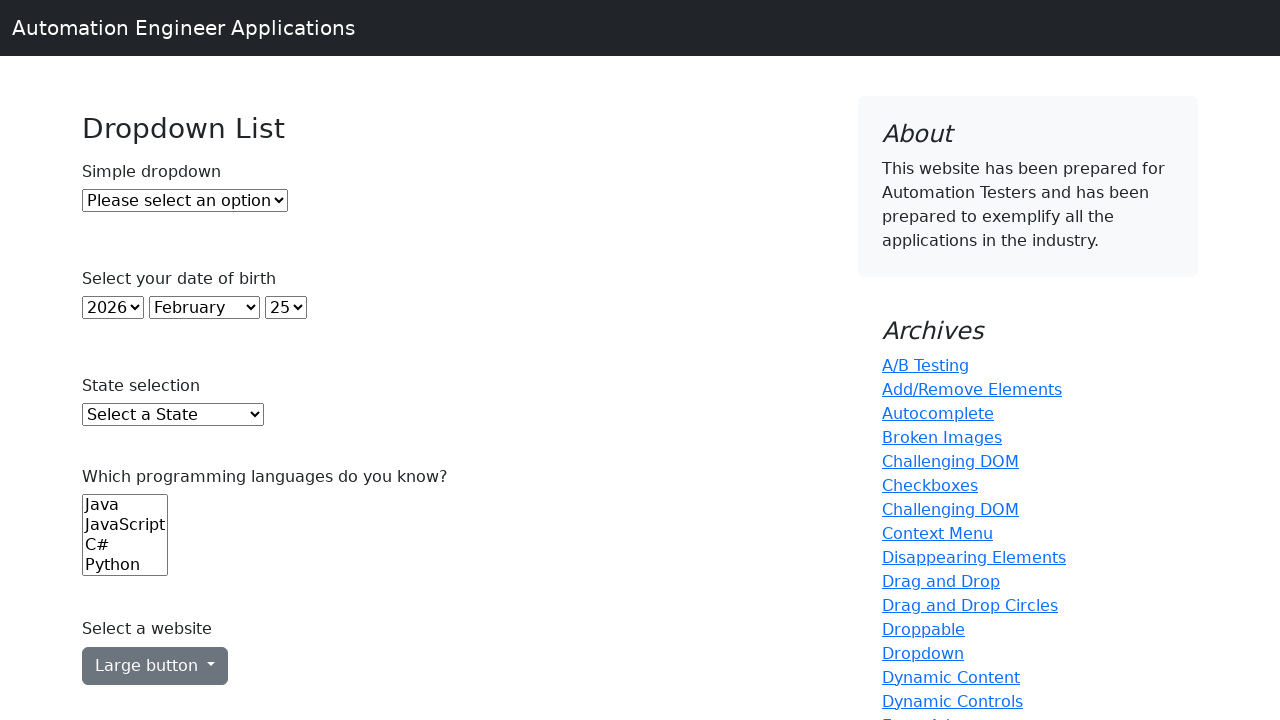

Selected option at index 2 from dropdown on #dropdown
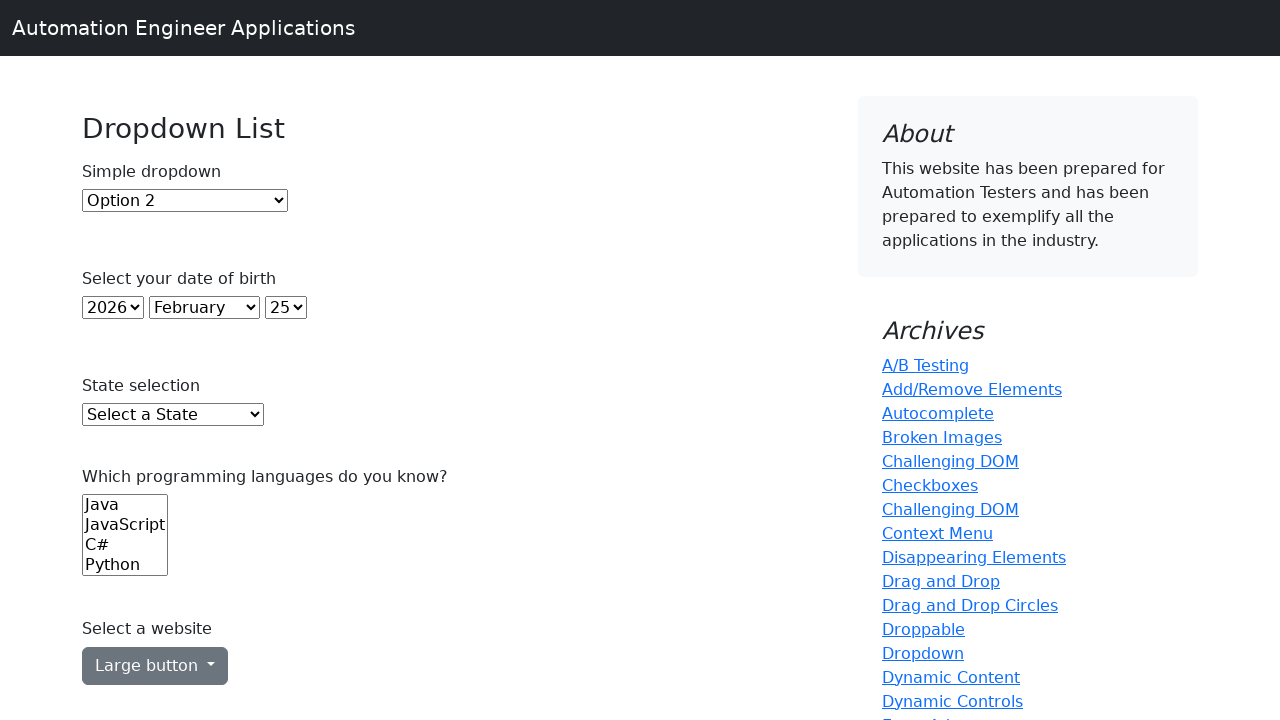

Retrieved new selected option: 'Option 2'
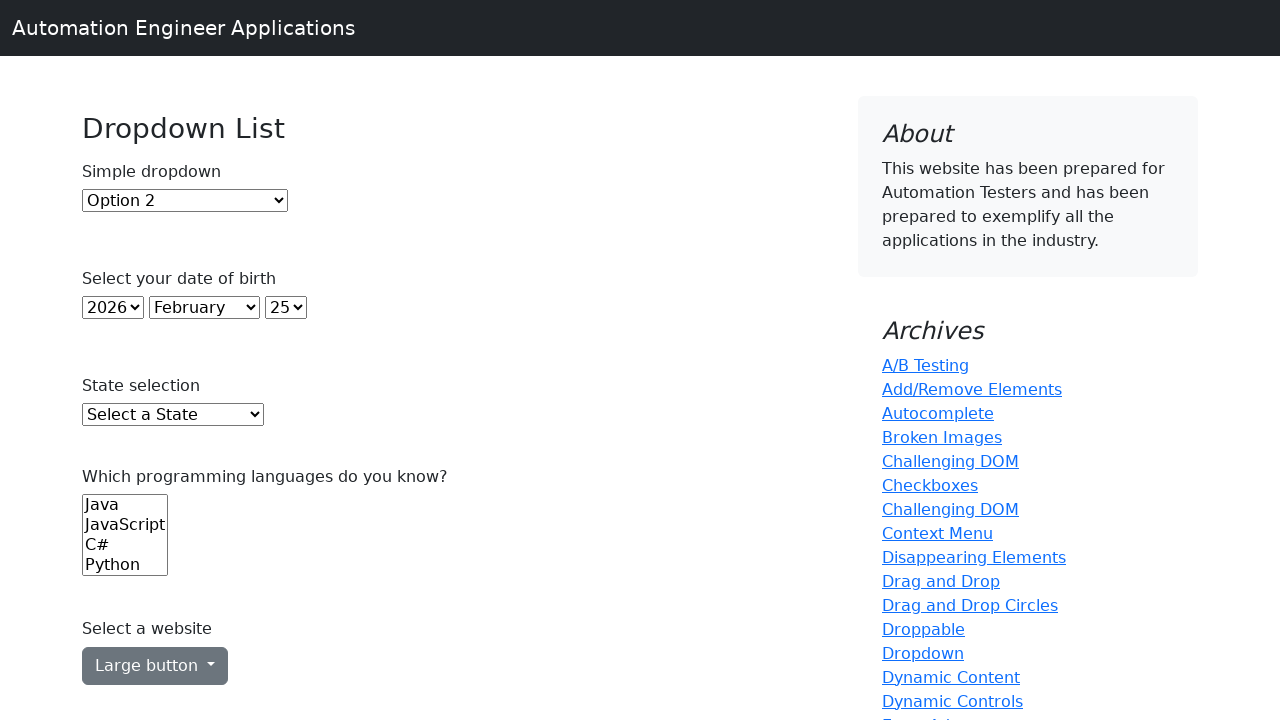

Counted dropdown options: 3 total
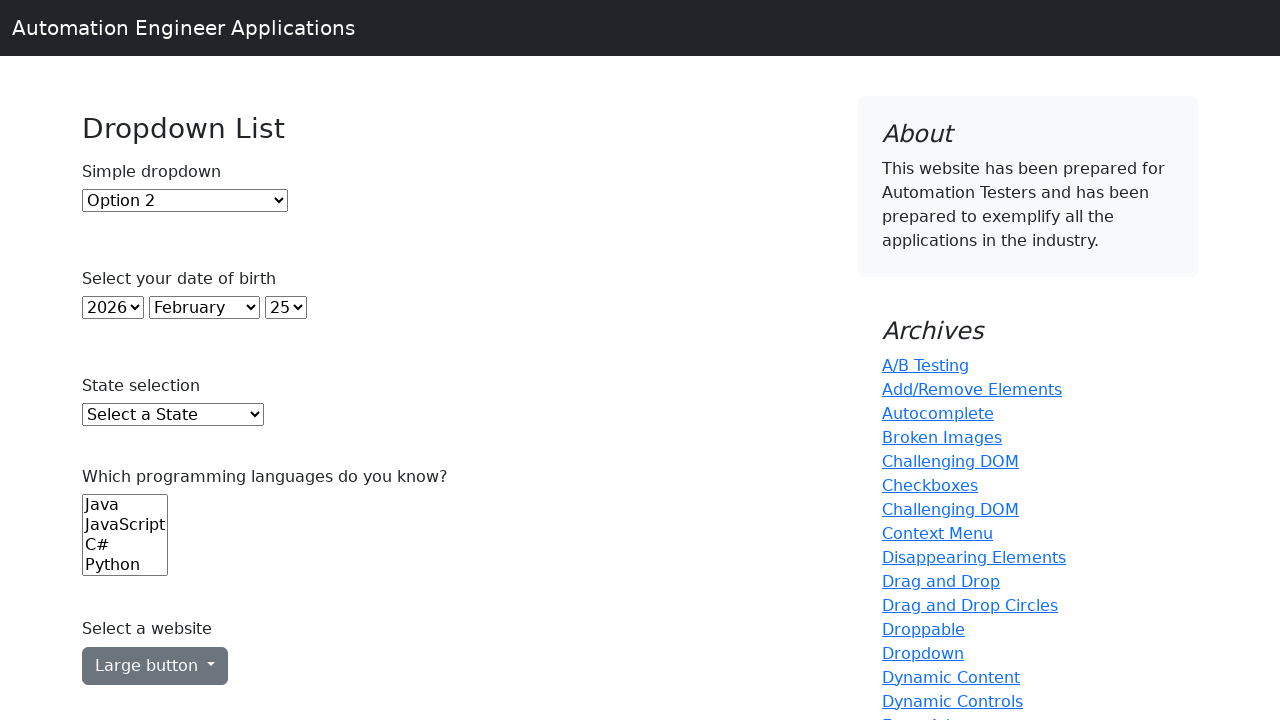

Assertion passed: dropdown contains exactly 3 options
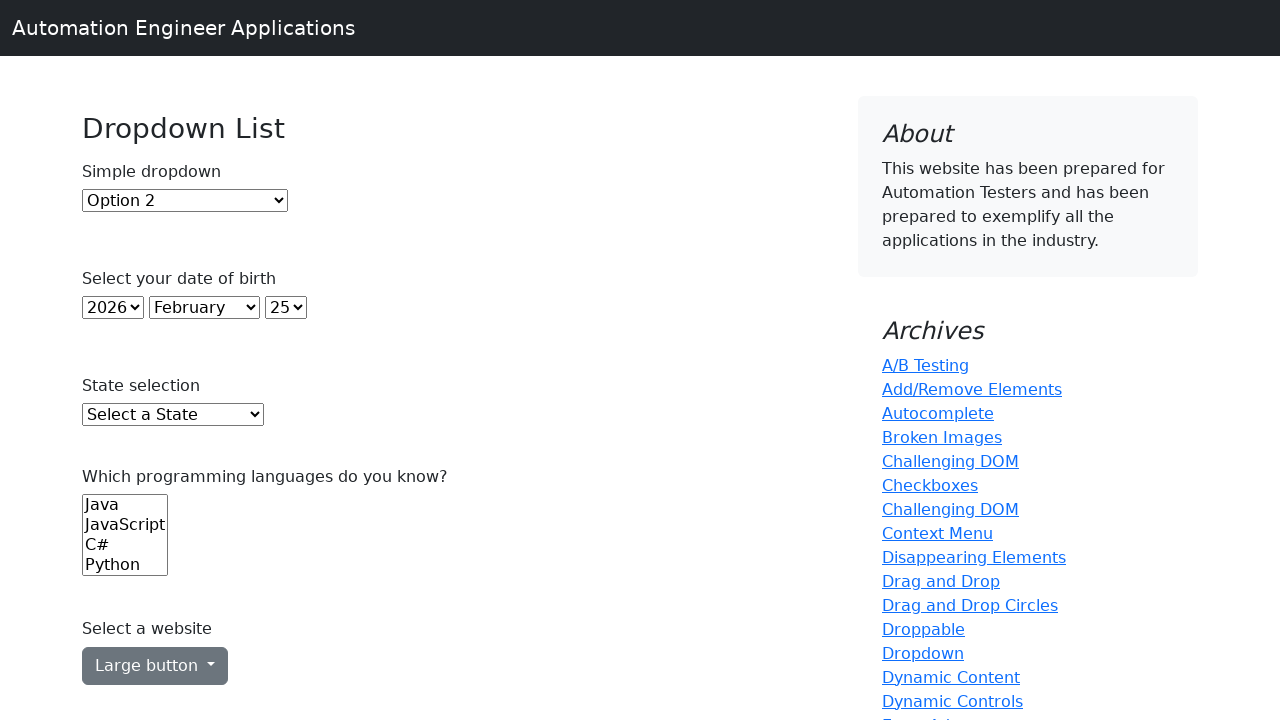

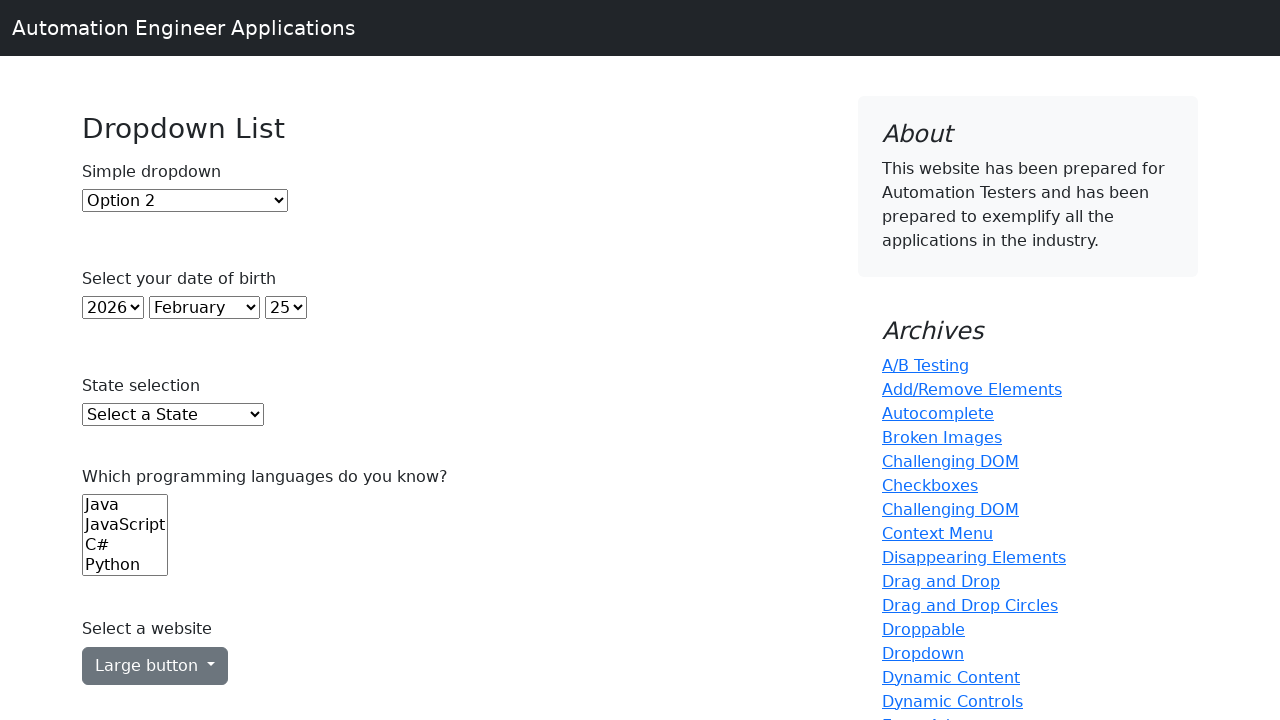